Tests drag and drop functionality by dragging column A to column B on a practice page

Starting URL: https://the-internet.herokuapp.com/drag_and_drop

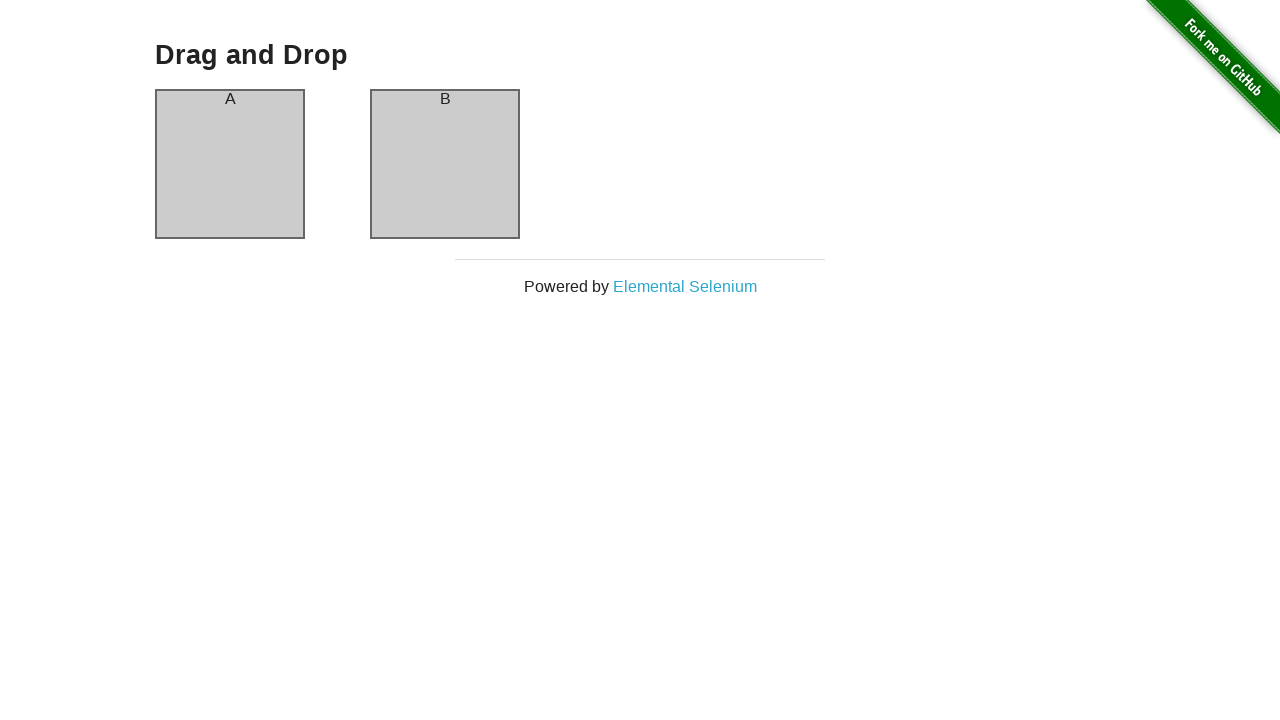

Navigated to drag and drop practice page
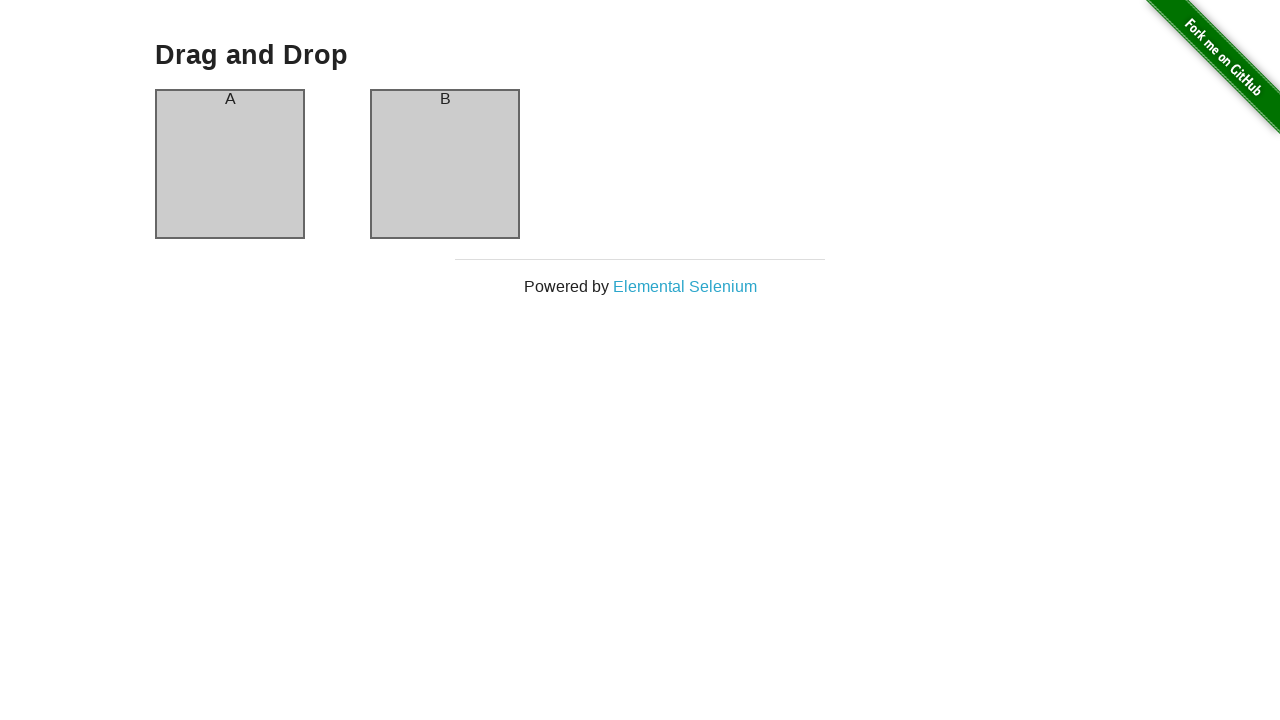

Located column A element
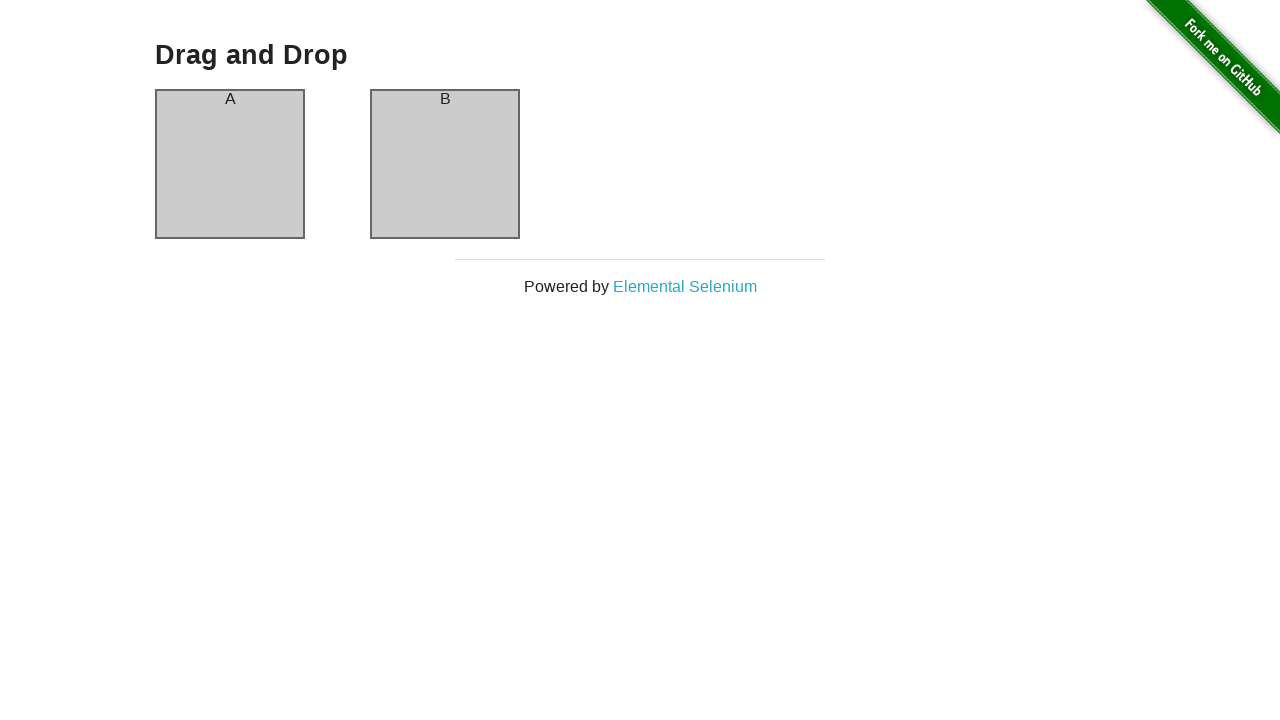

Located column B element
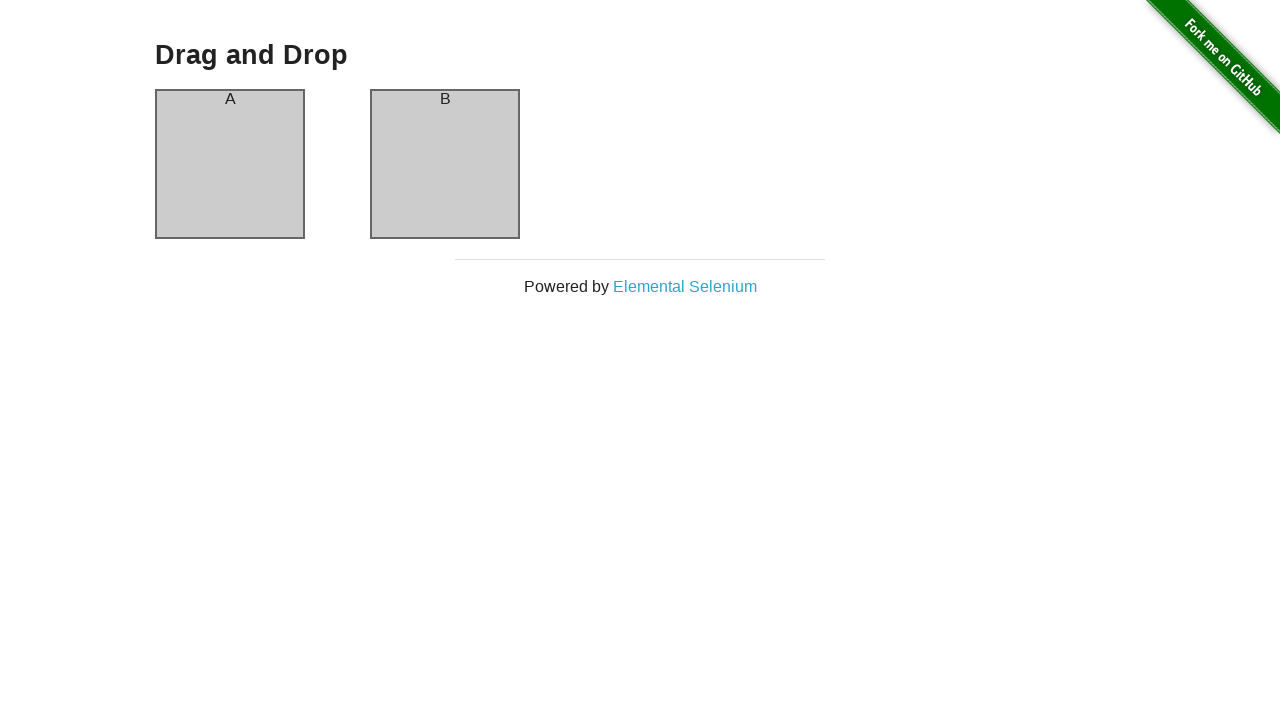

Dragged column A to column B at (445, 164)
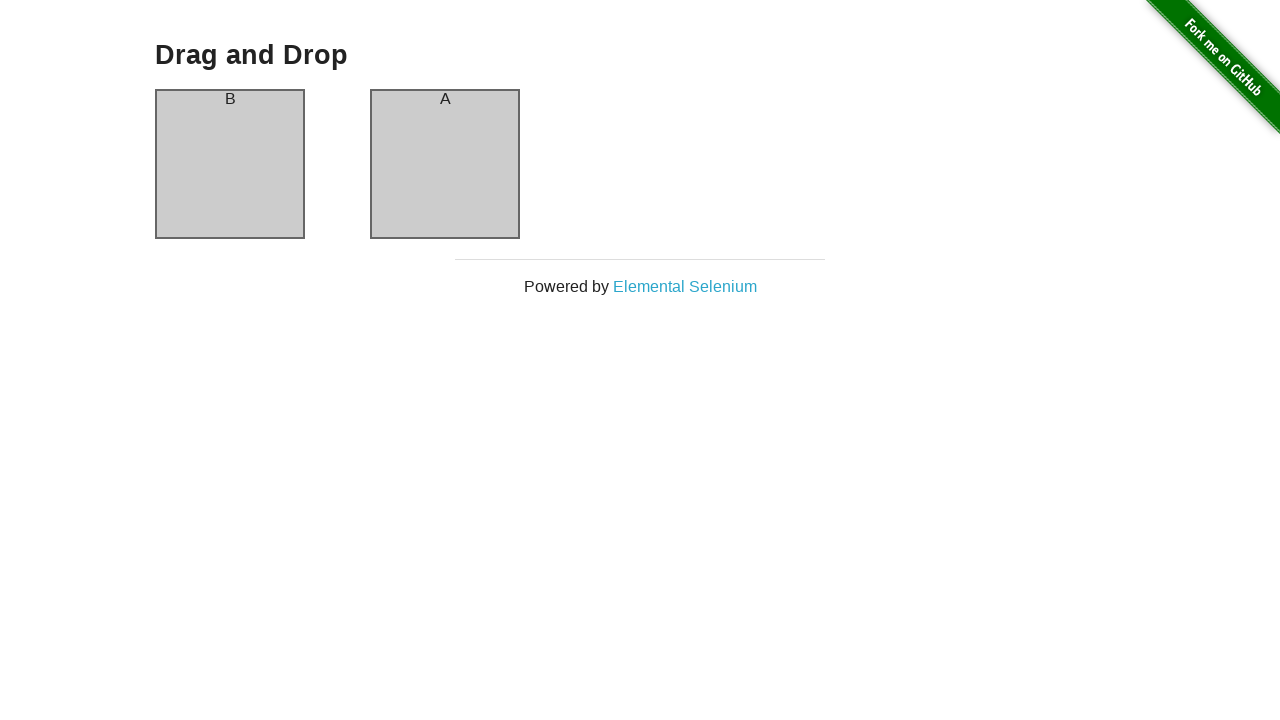

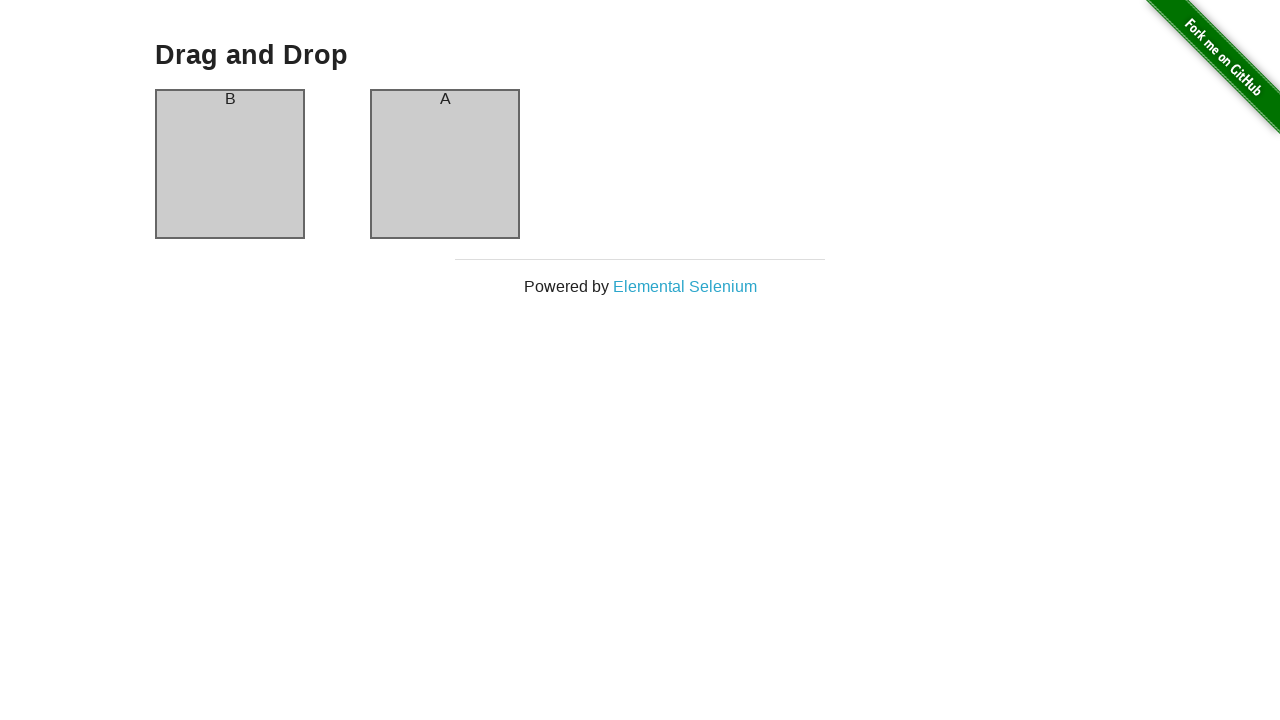